Navigates to DuckDuckGo homepage and verifies that the DuckDuckGo logo is displayed on the page.

Starting URL: https://duckduckgo.com/

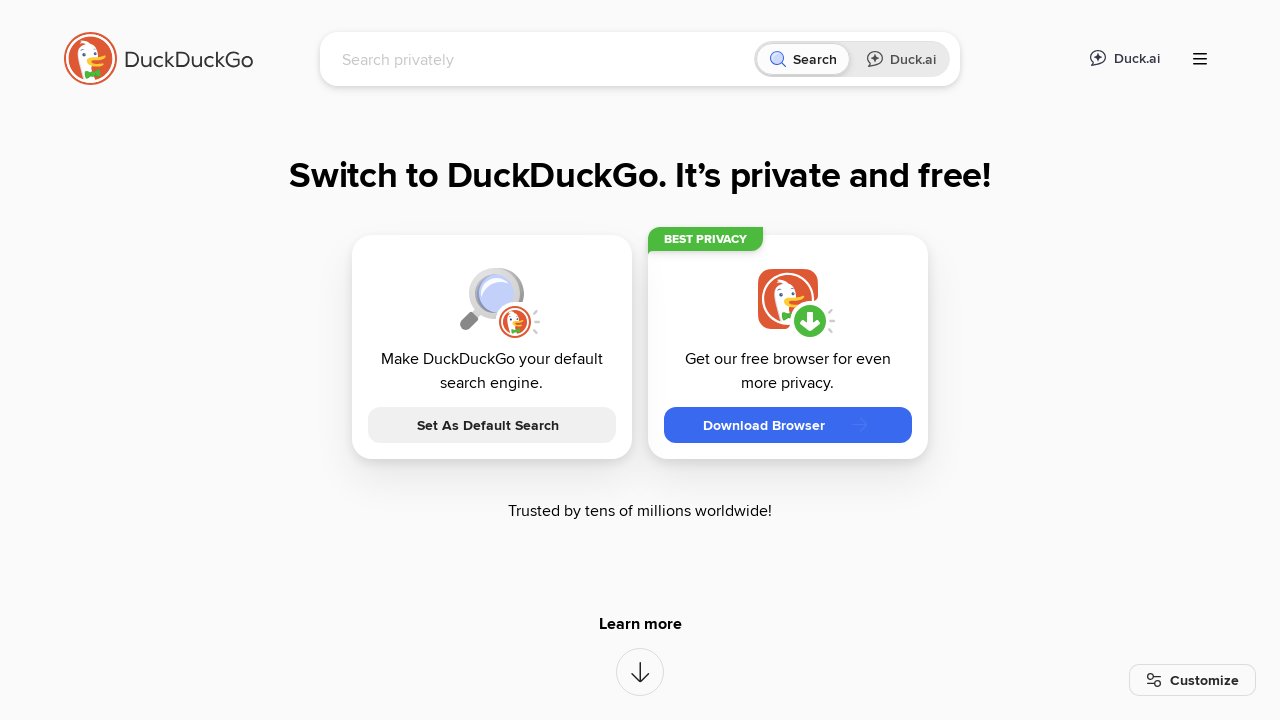

Navigated to DuckDuckGo homepage
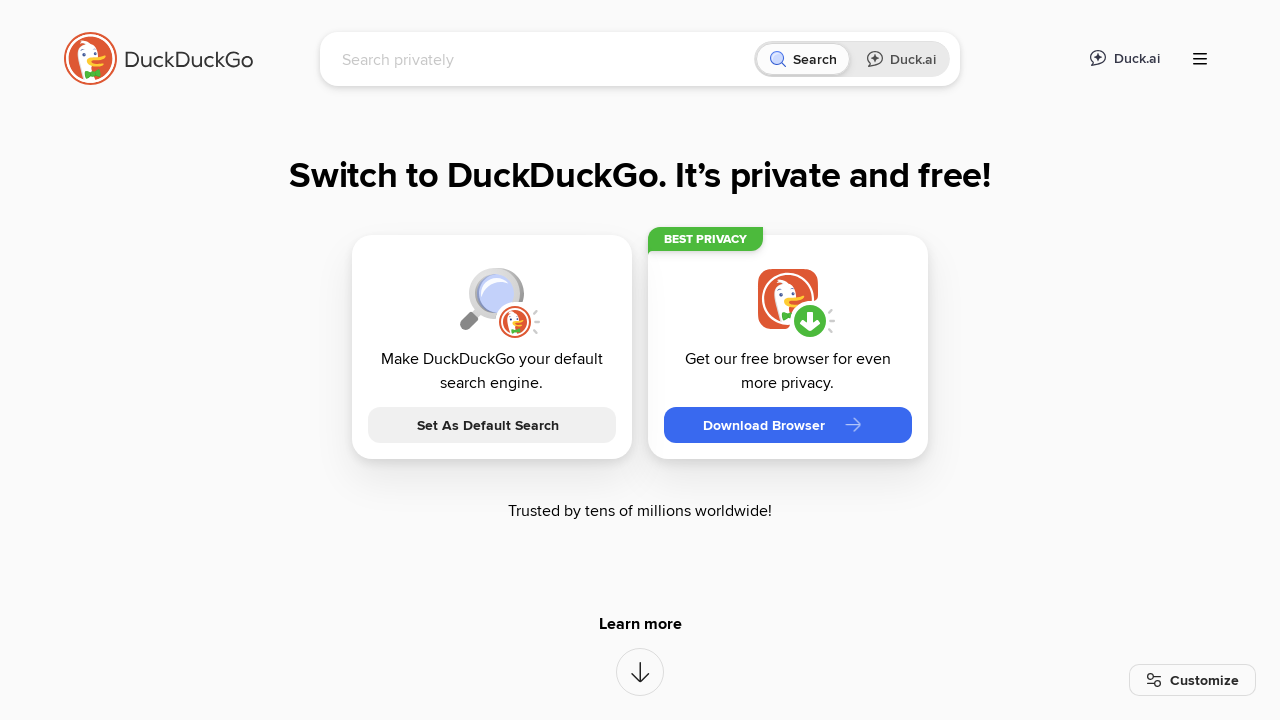

DuckDuckGo logo became visible
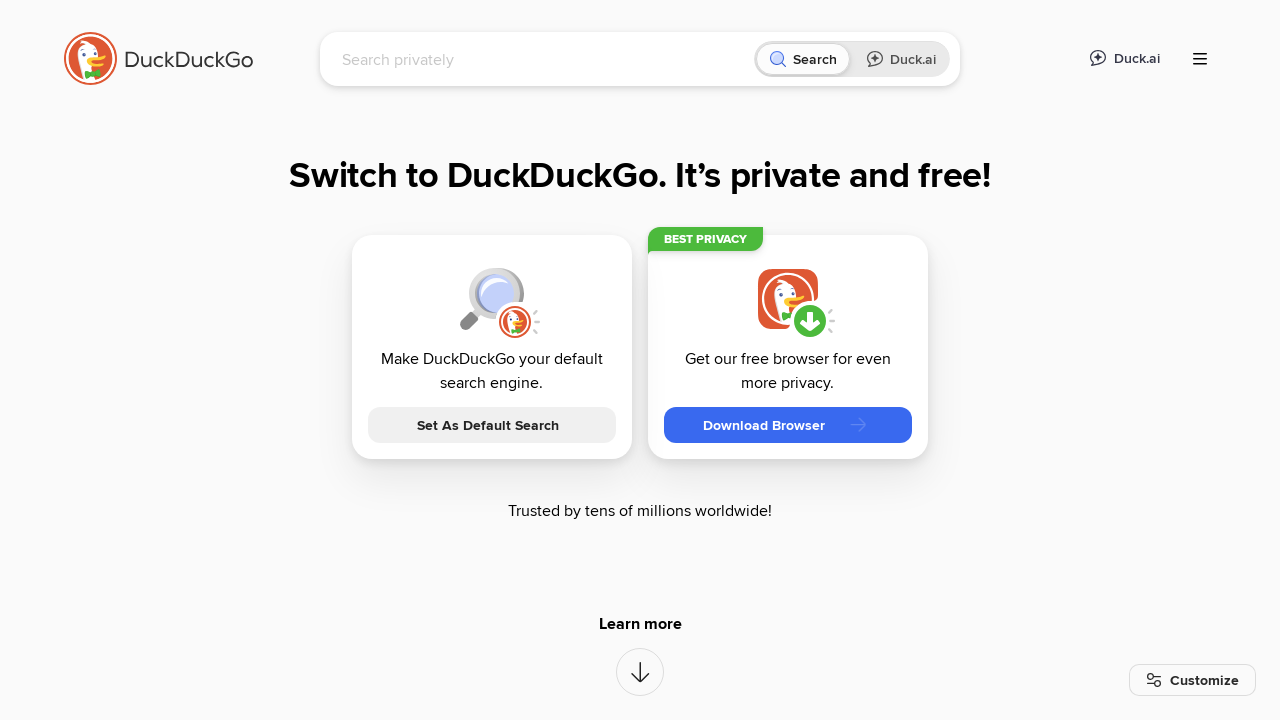

Verified DuckDuckGo logo is displayed
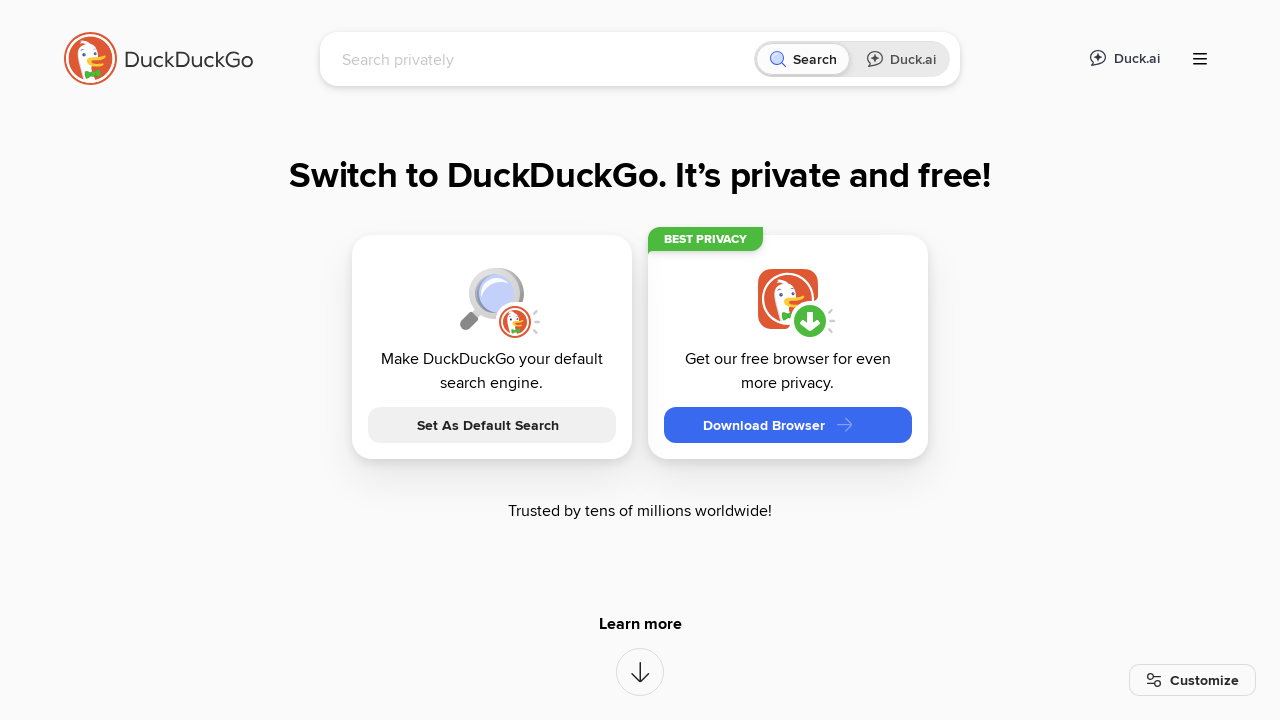

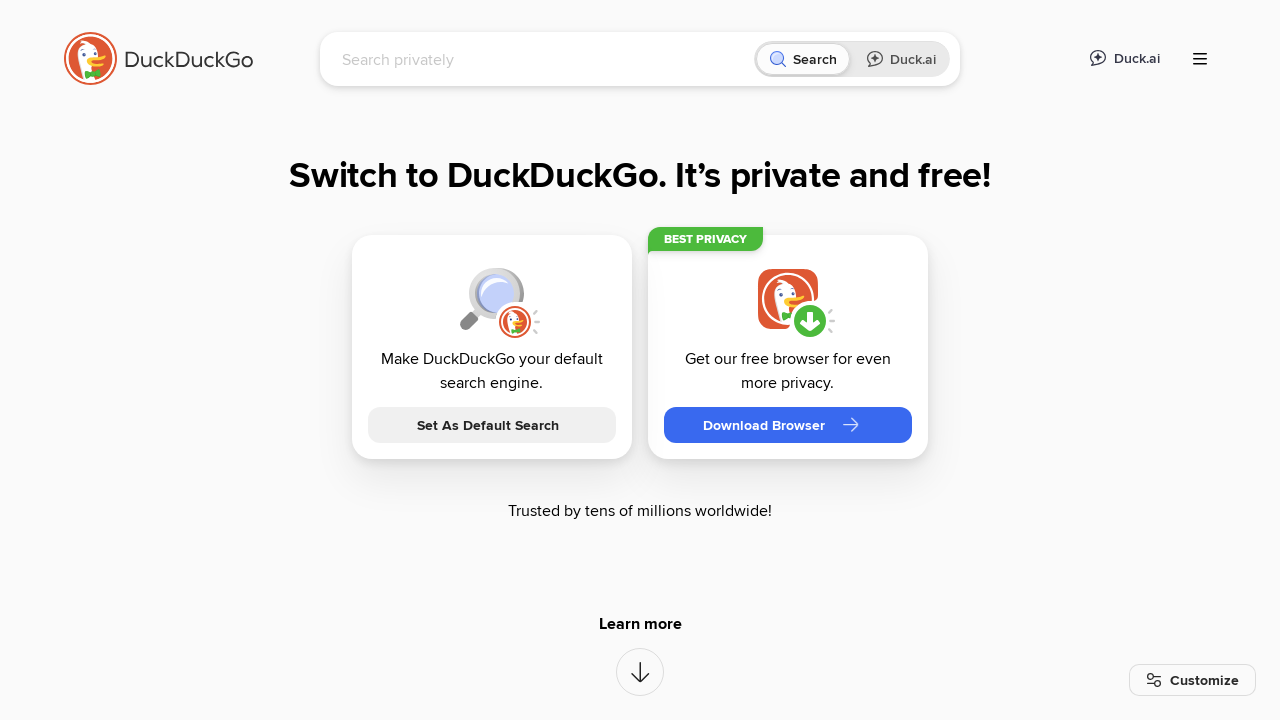